Tests basic browser navigation by opening the Tupperware India website and maximizing the browser window to verify the page loads successfully.

Starting URL: https://www.tupperwareindia.com/index

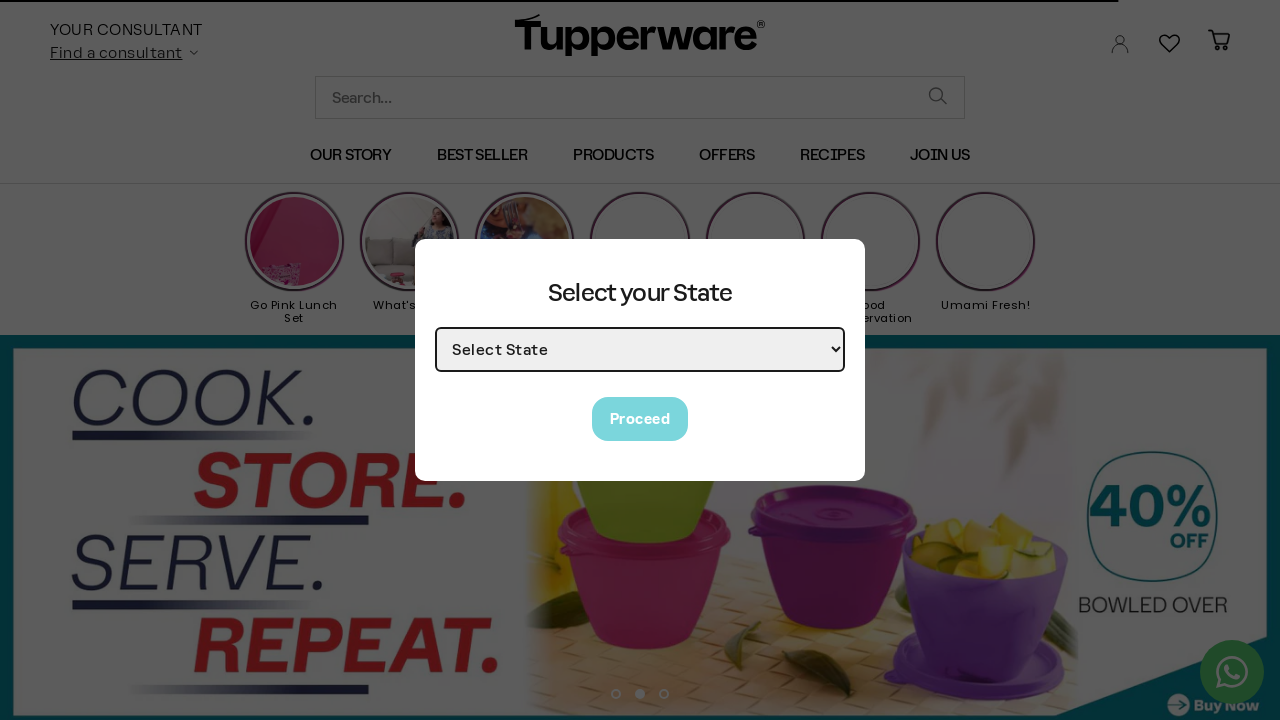

Page DOM content loaded
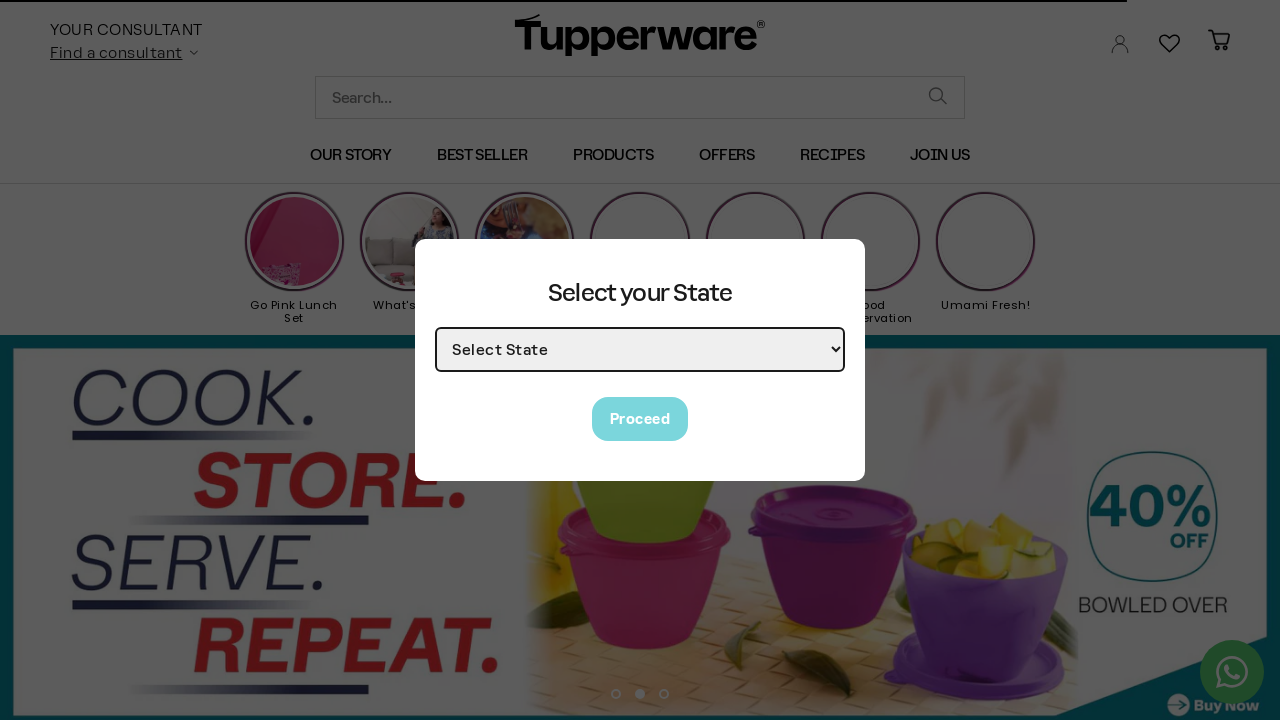

Body element is present on Tupperware India homepage
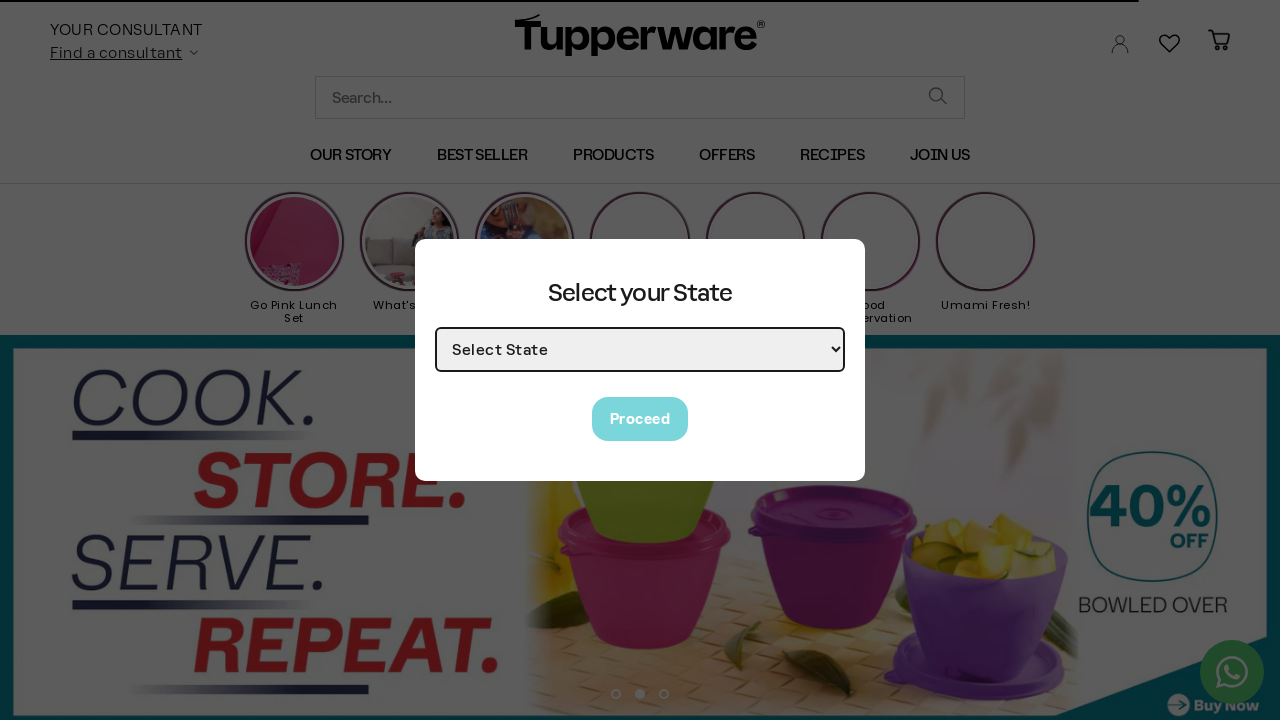

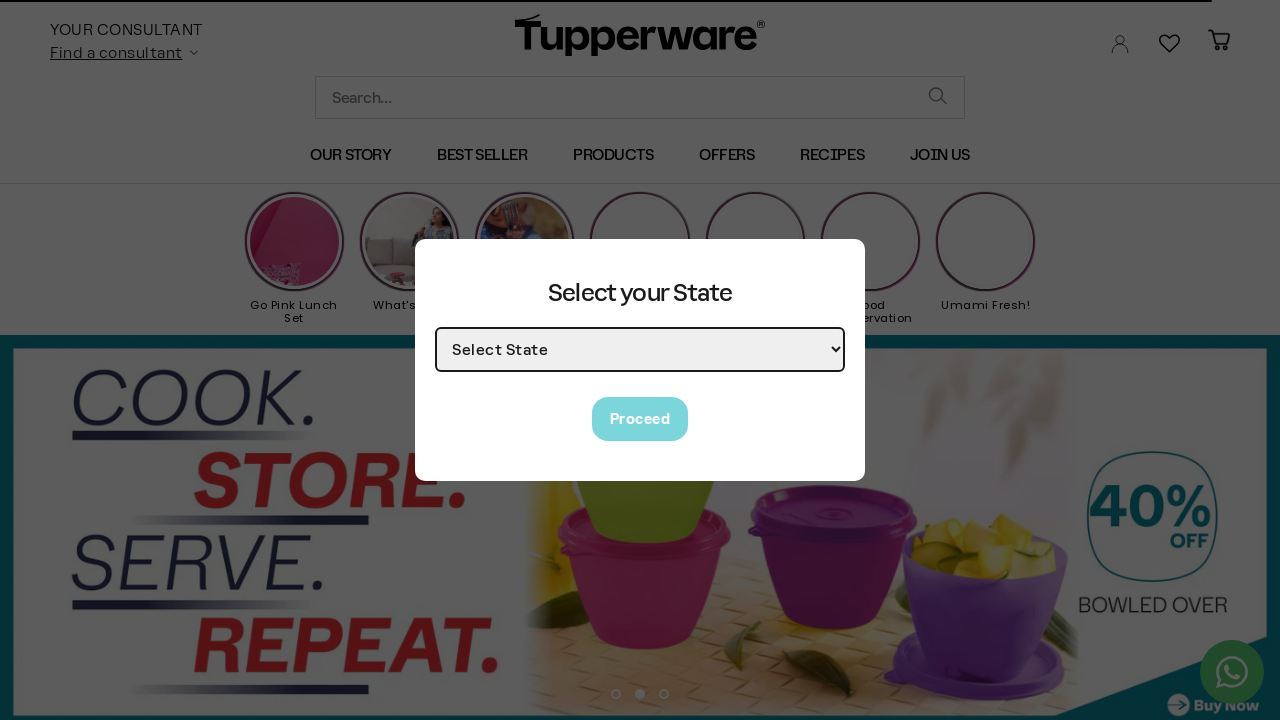